Tests that clicking the Sign Up button navigates to the registration page and displays the correct "Create an account" header.

Starting URL: https://deens-master.now.sh/

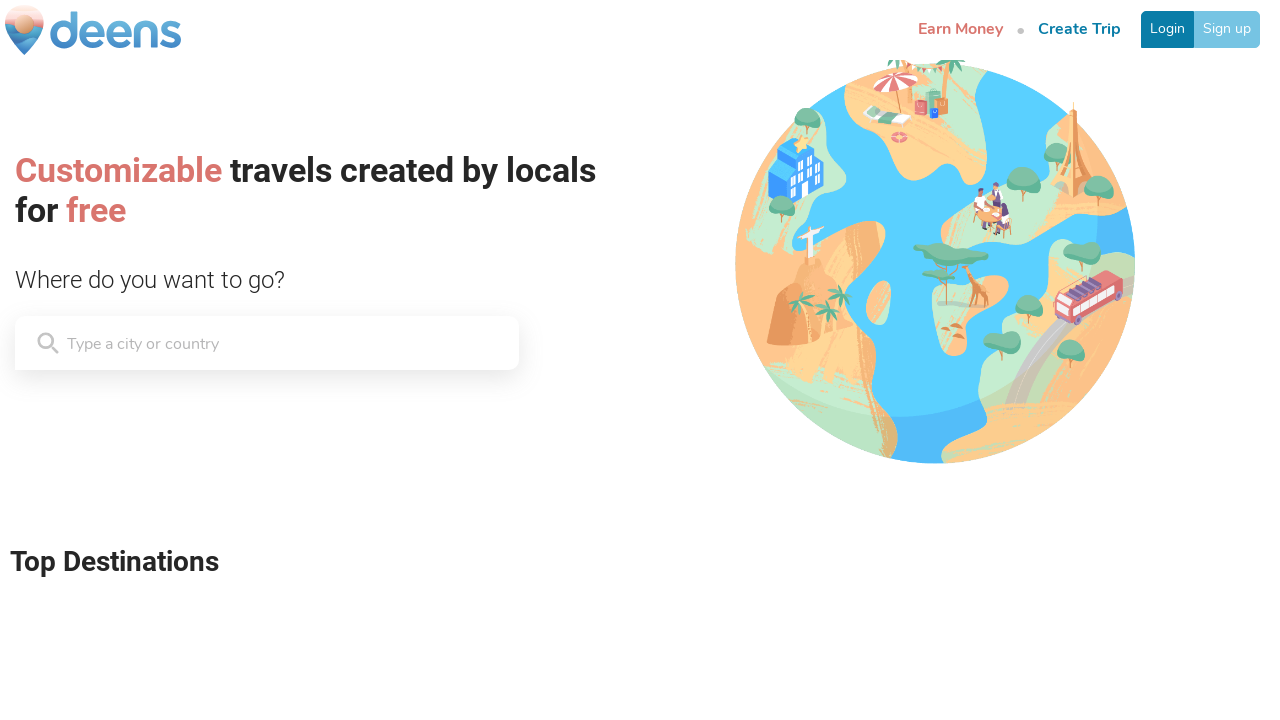

Navigated to Deens homepage
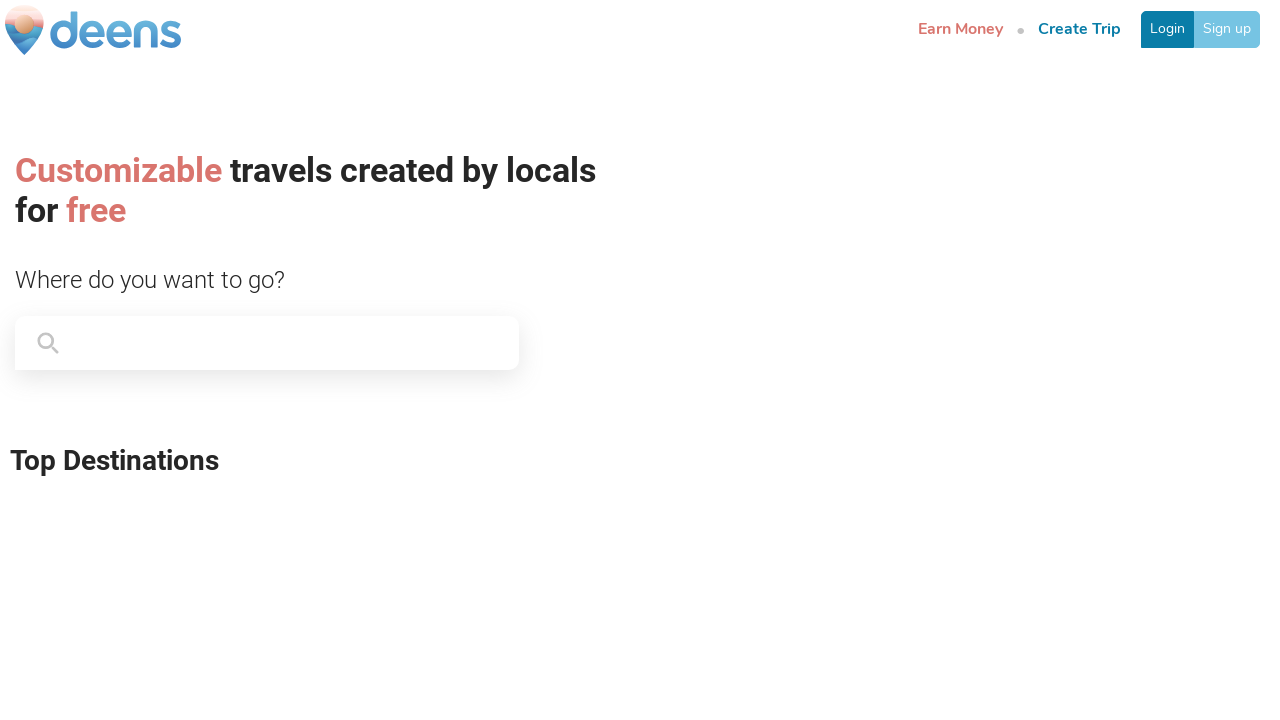

Clicked Sign Up button at (1227, 29) on a[href='/register']
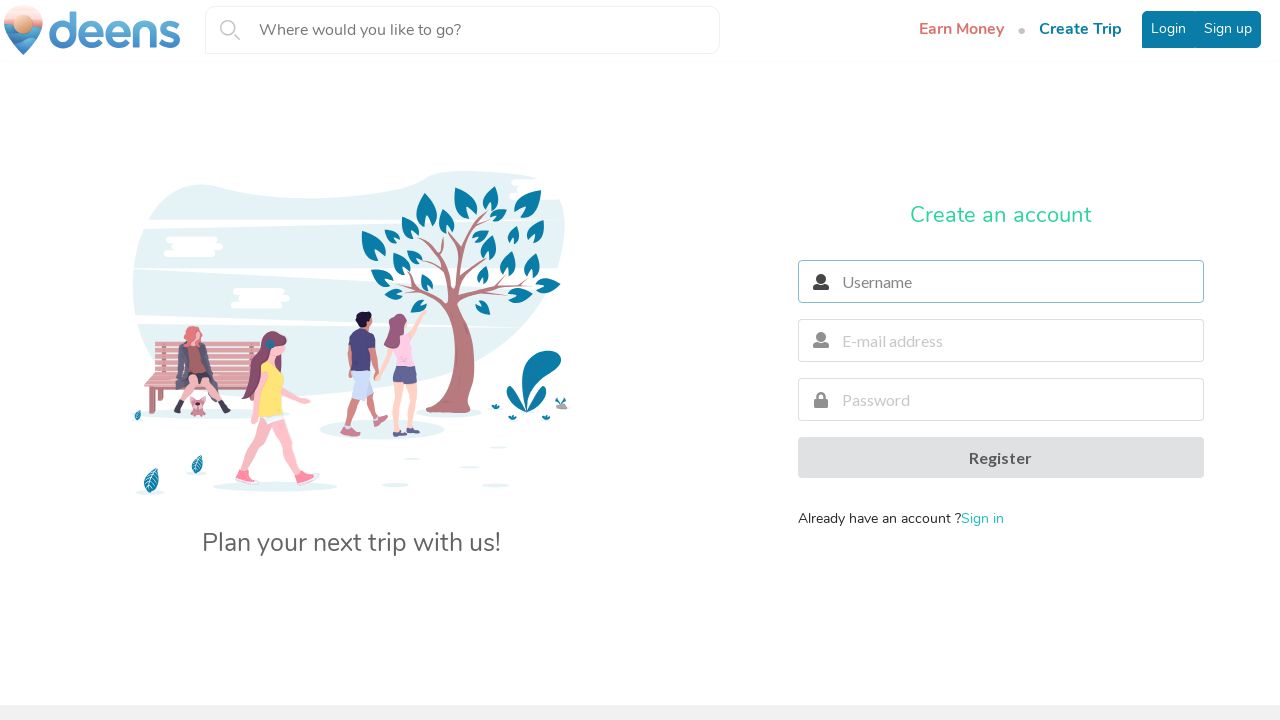

Sign Up page loaded with header element visible
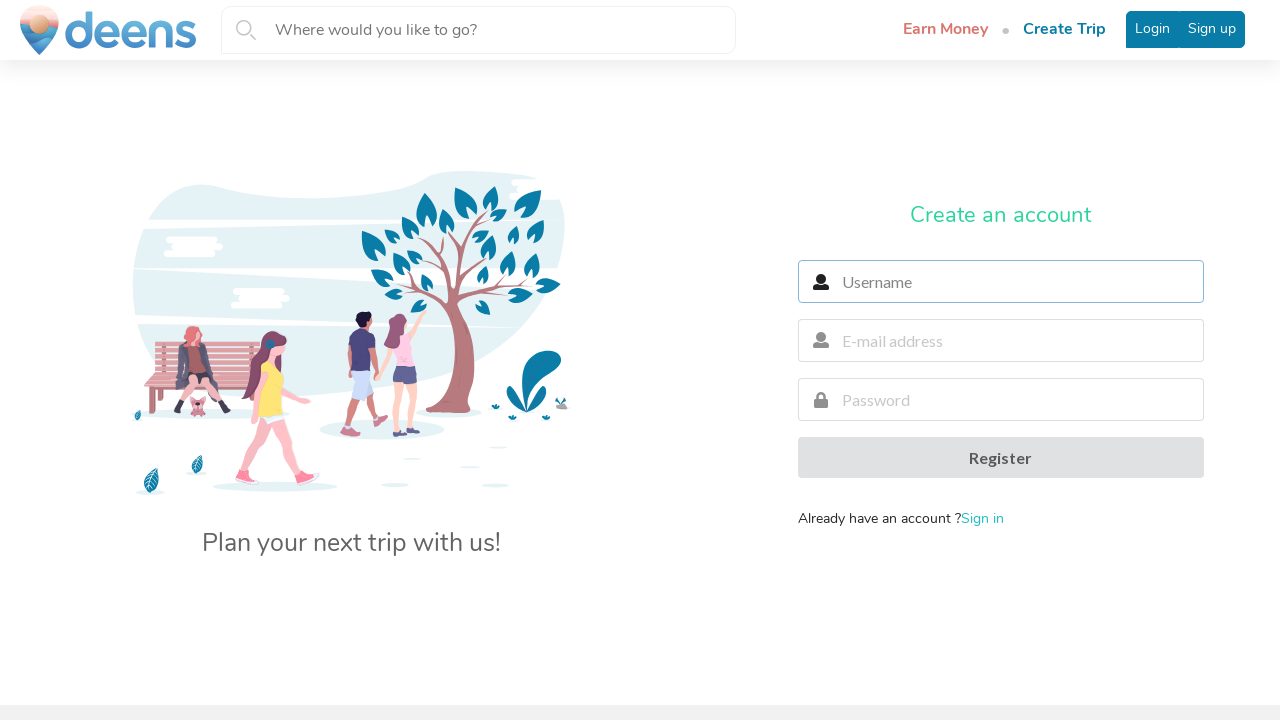

Verified 'Create an account' header is displayed
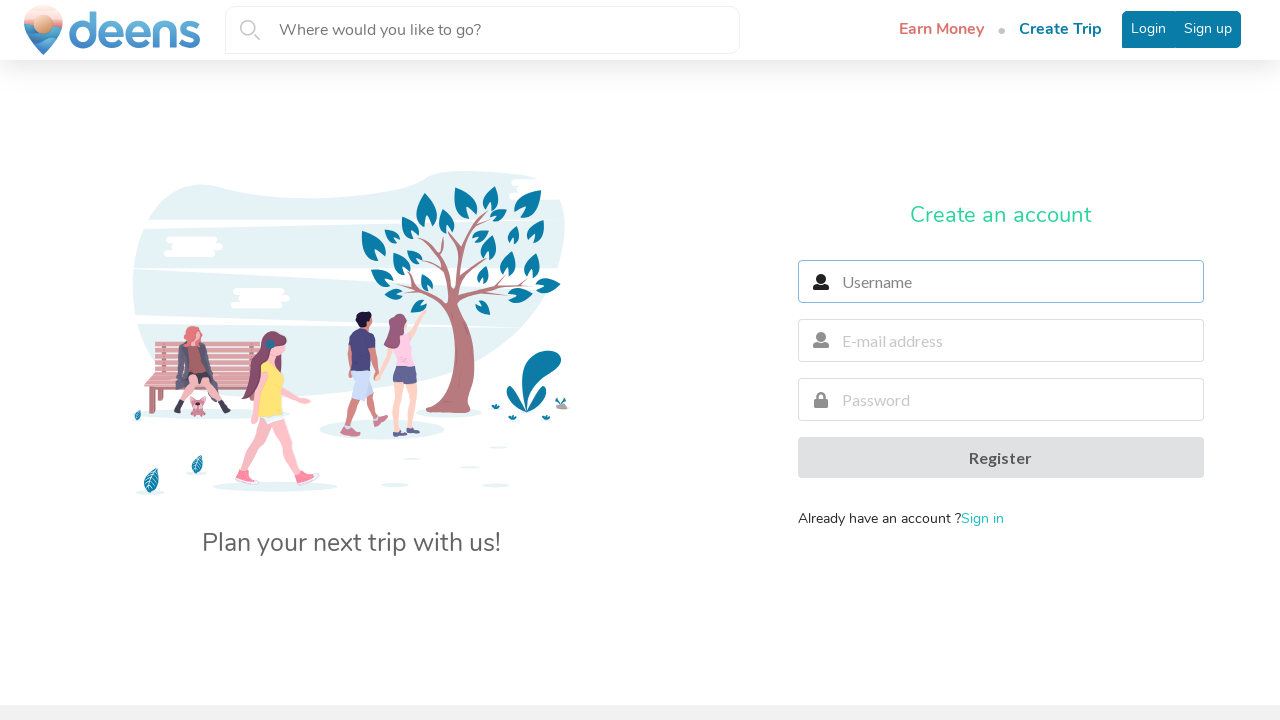

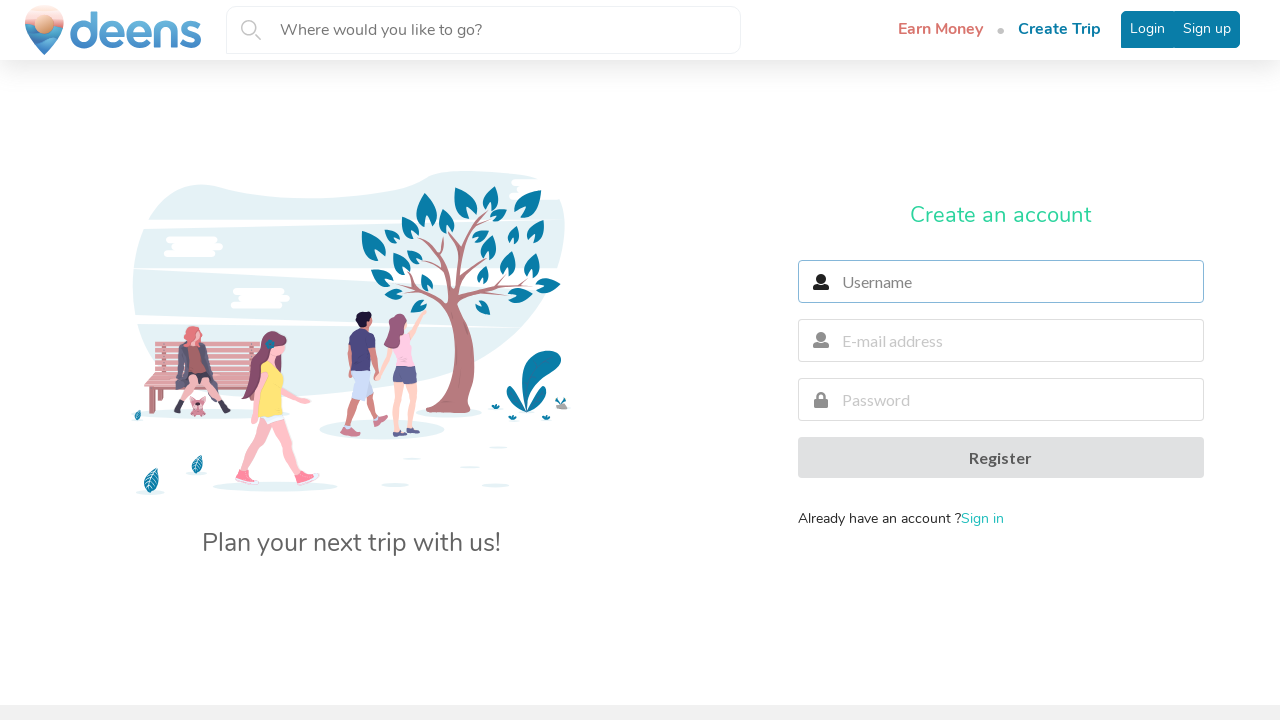